Tests JavaScript alert handling by clicking a button that triggers an alert, accepting it, then reading a value from the page, calculating a mathematical result, and submitting it in a form.

Starting URL: http://suninjuly.github.io/alert_accept.html

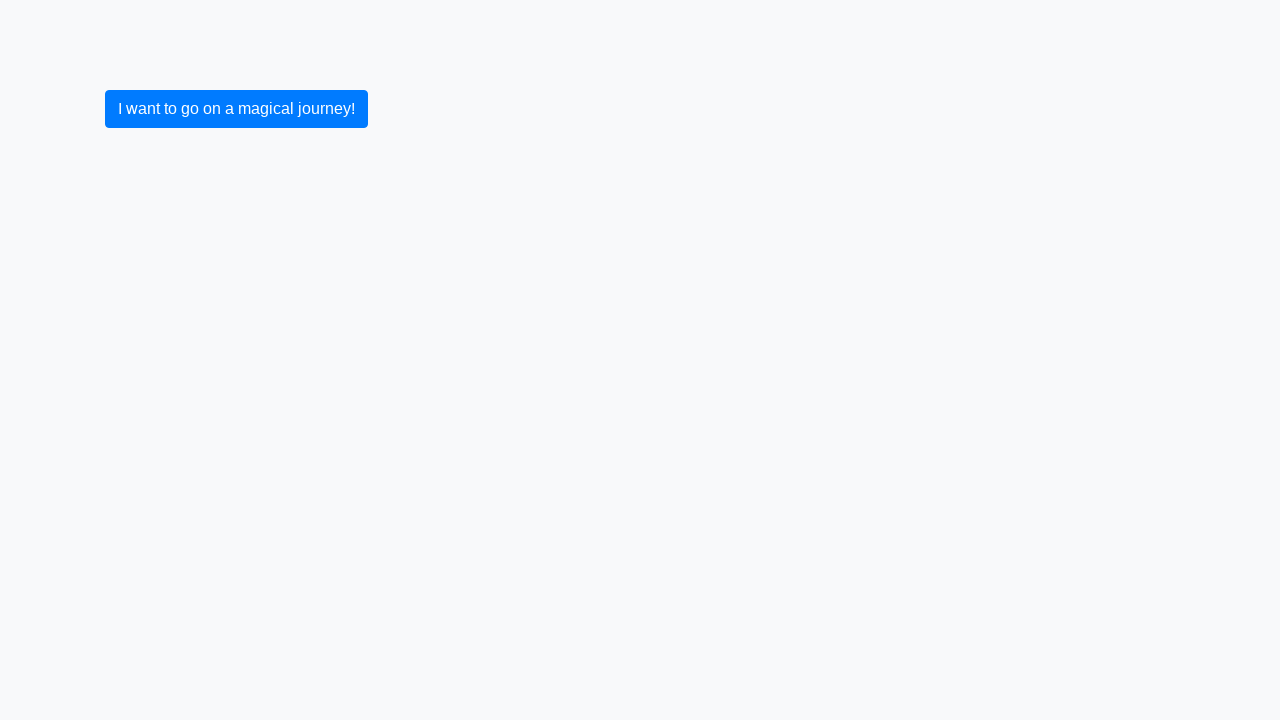

Set up dialog handler to accept alerts
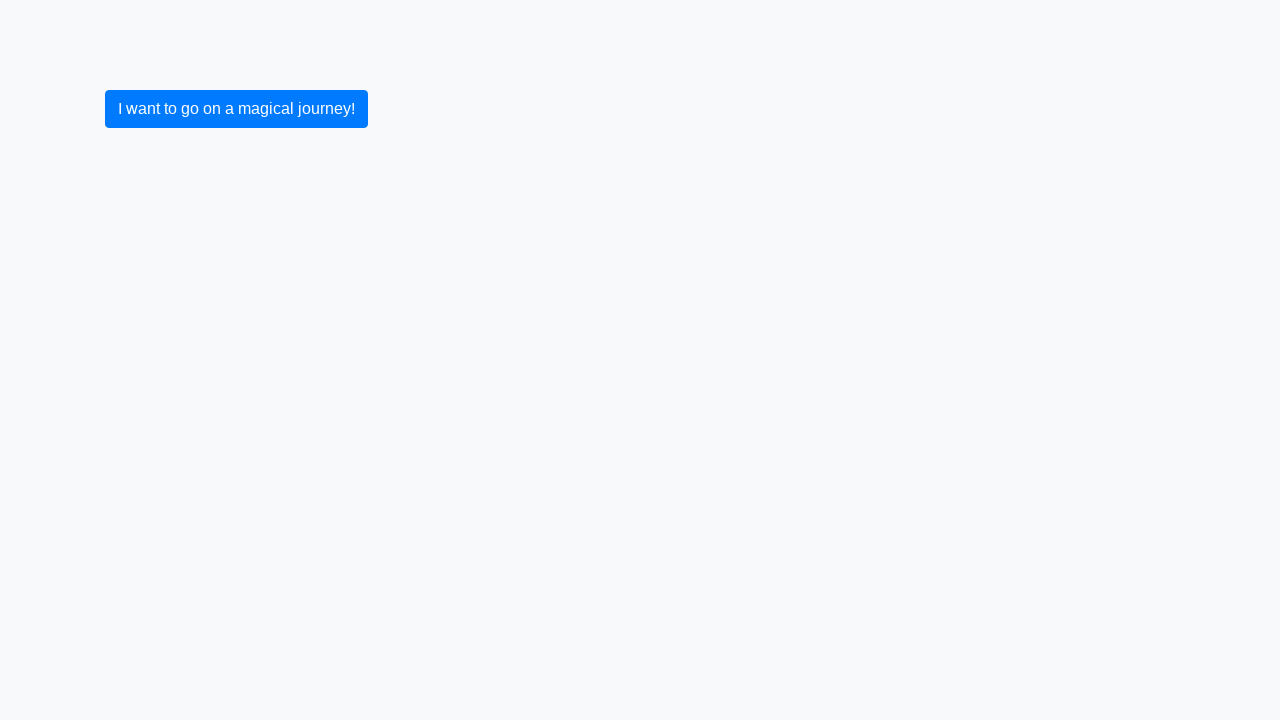

Clicked button to trigger JavaScript alert at (236, 109) on button.btn
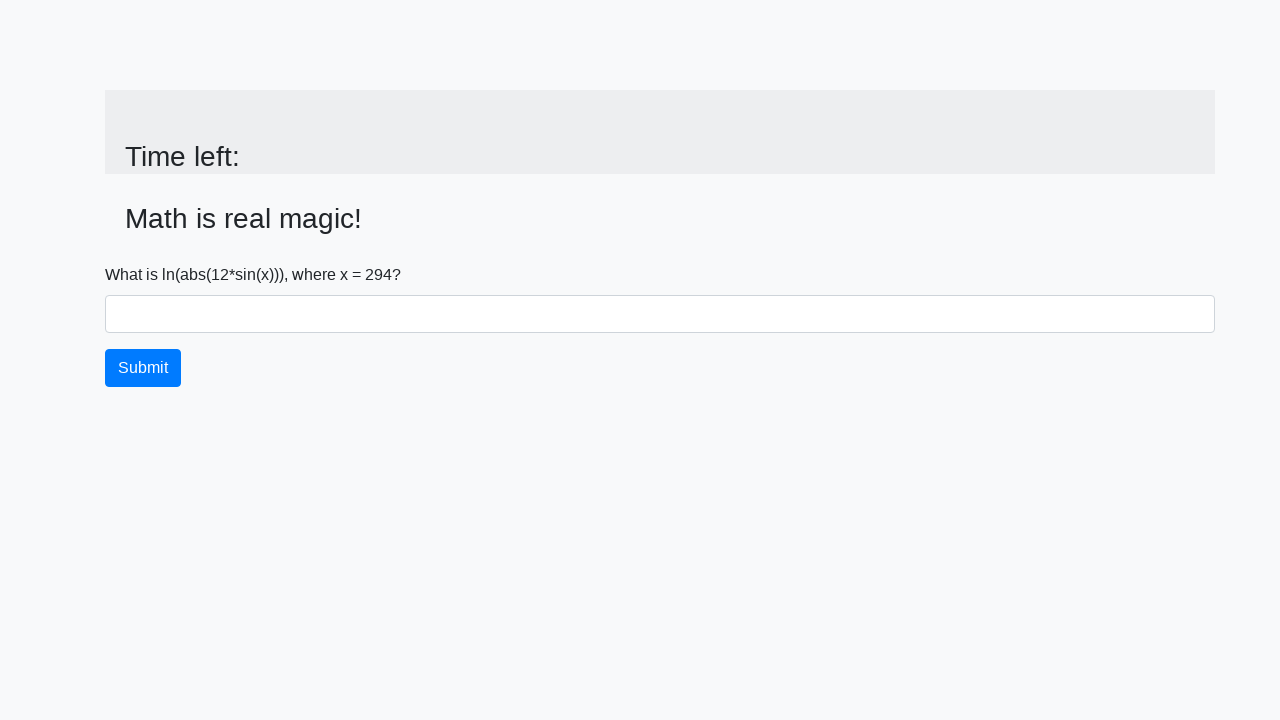

Waited for page to update after alert acceptance
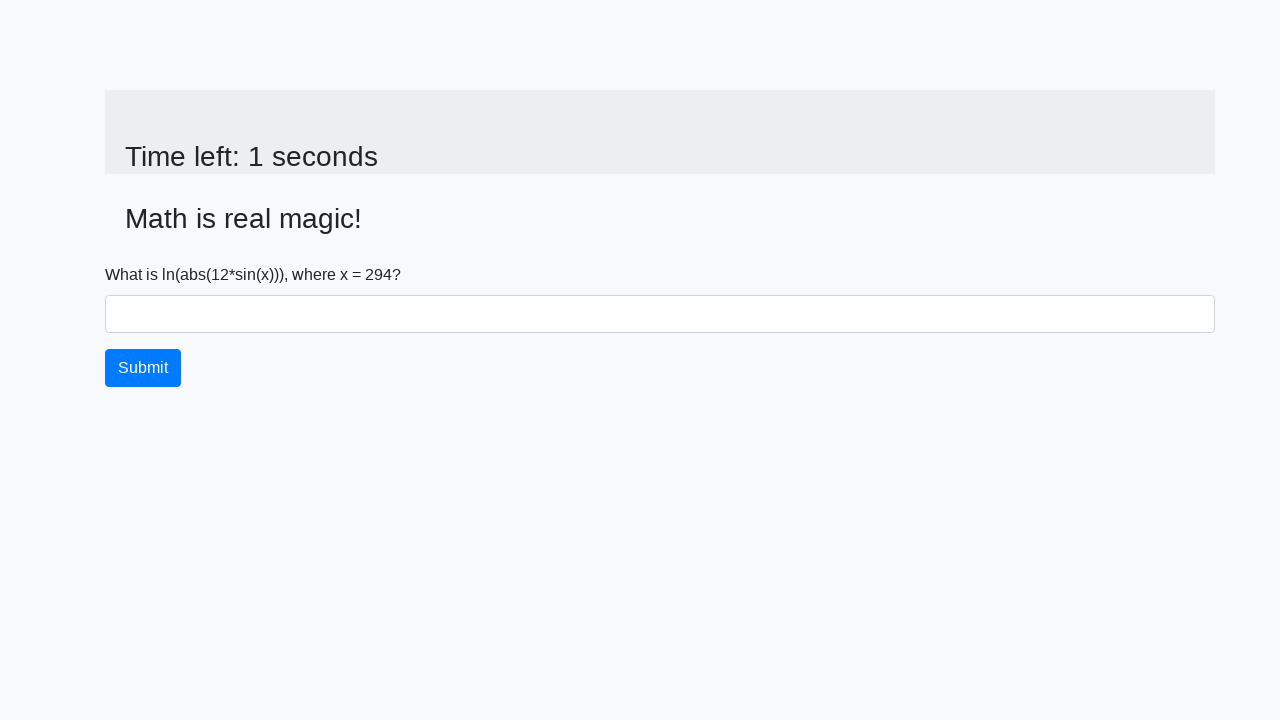

Retrieved x value from page: 294
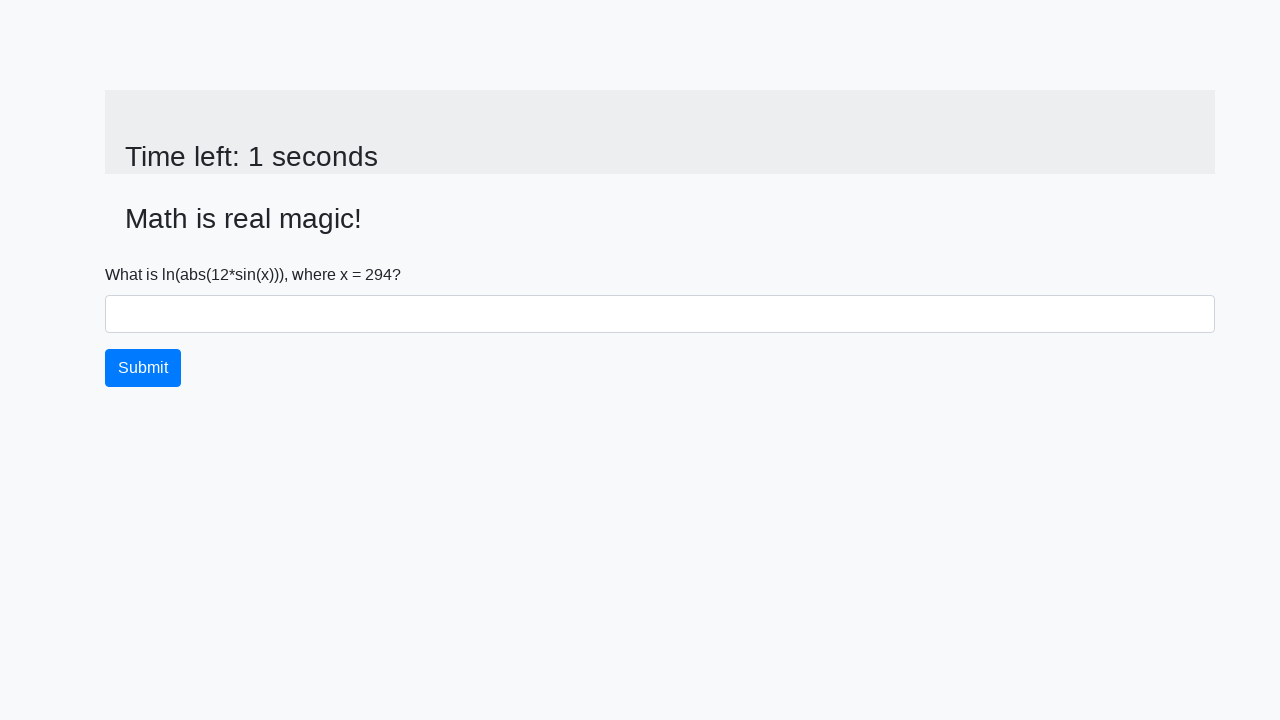

Calculated mathematical result: 2.4504290590569813
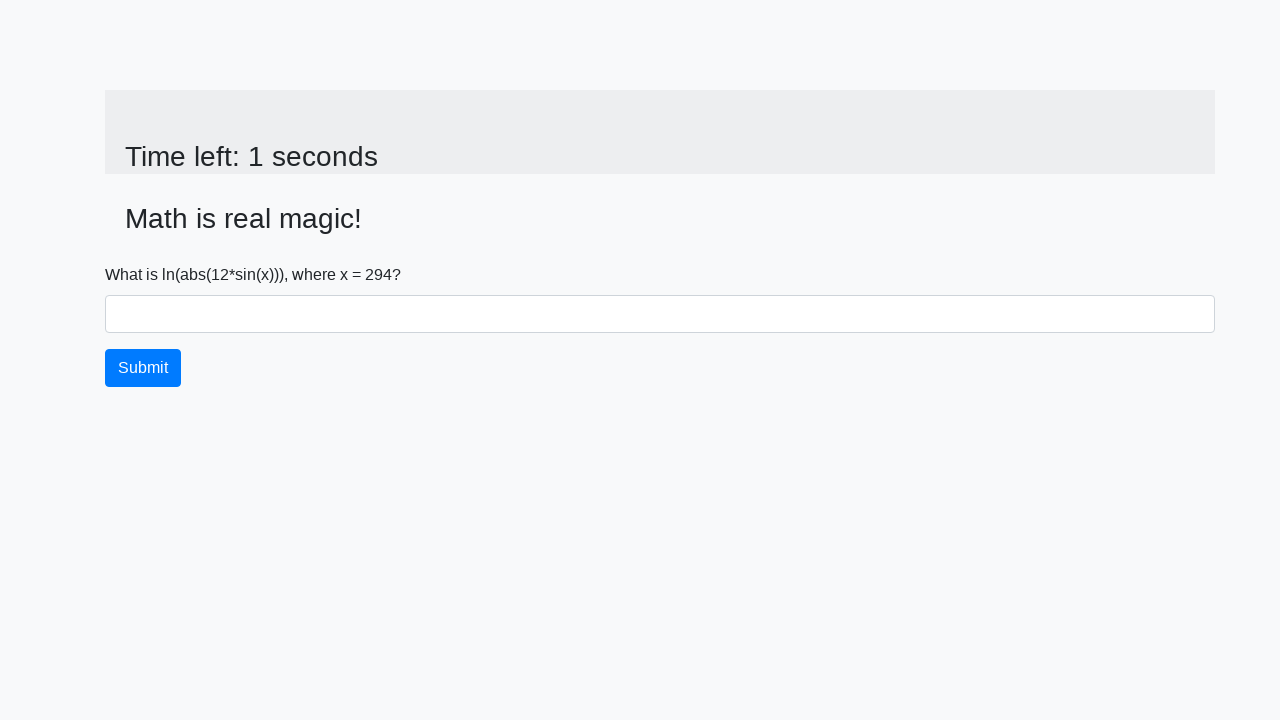

Filled answer field with calculated value: 2.4504290590569813 on #answer
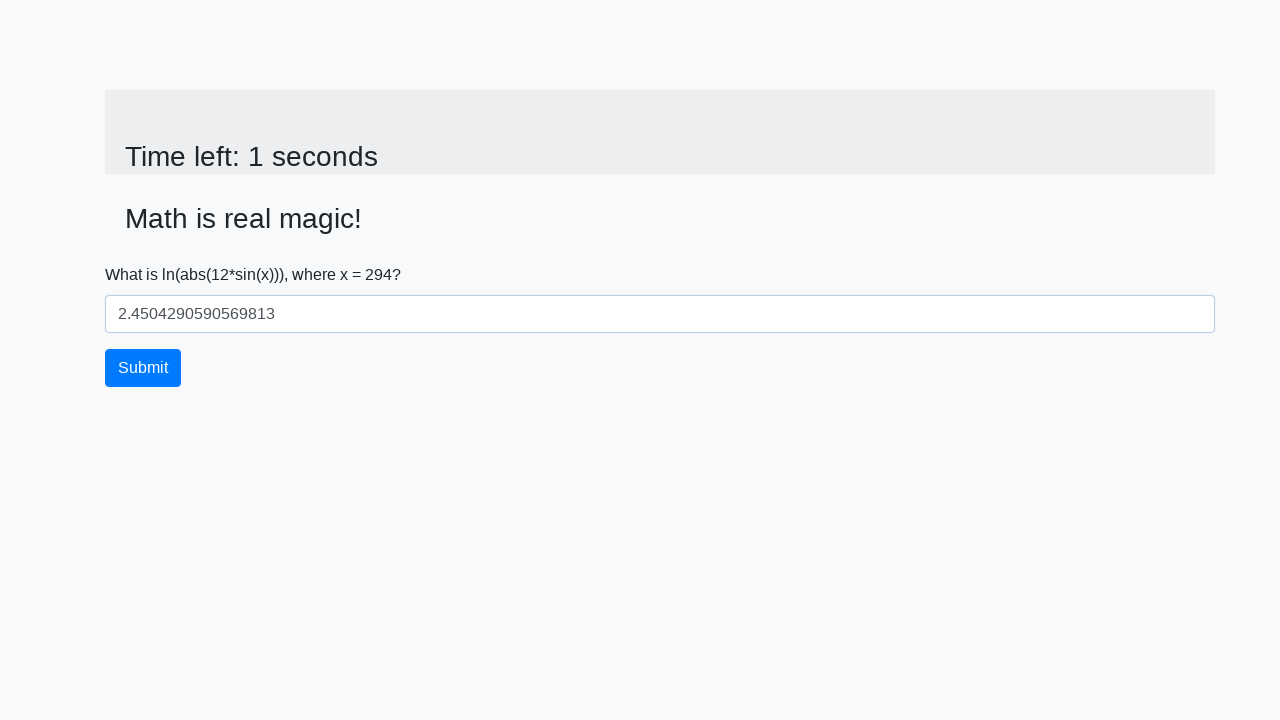

Clicked submit button to submit form at (143, 368) on button.btn
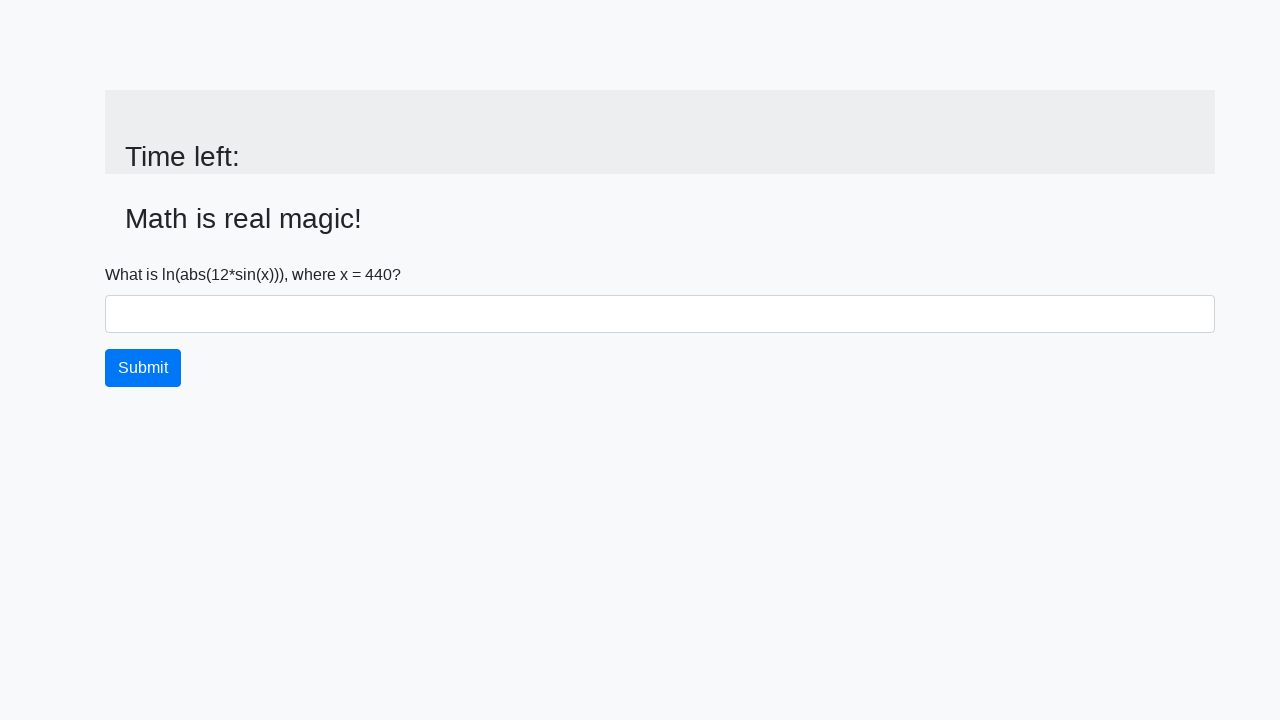

Waited for page to process form submission
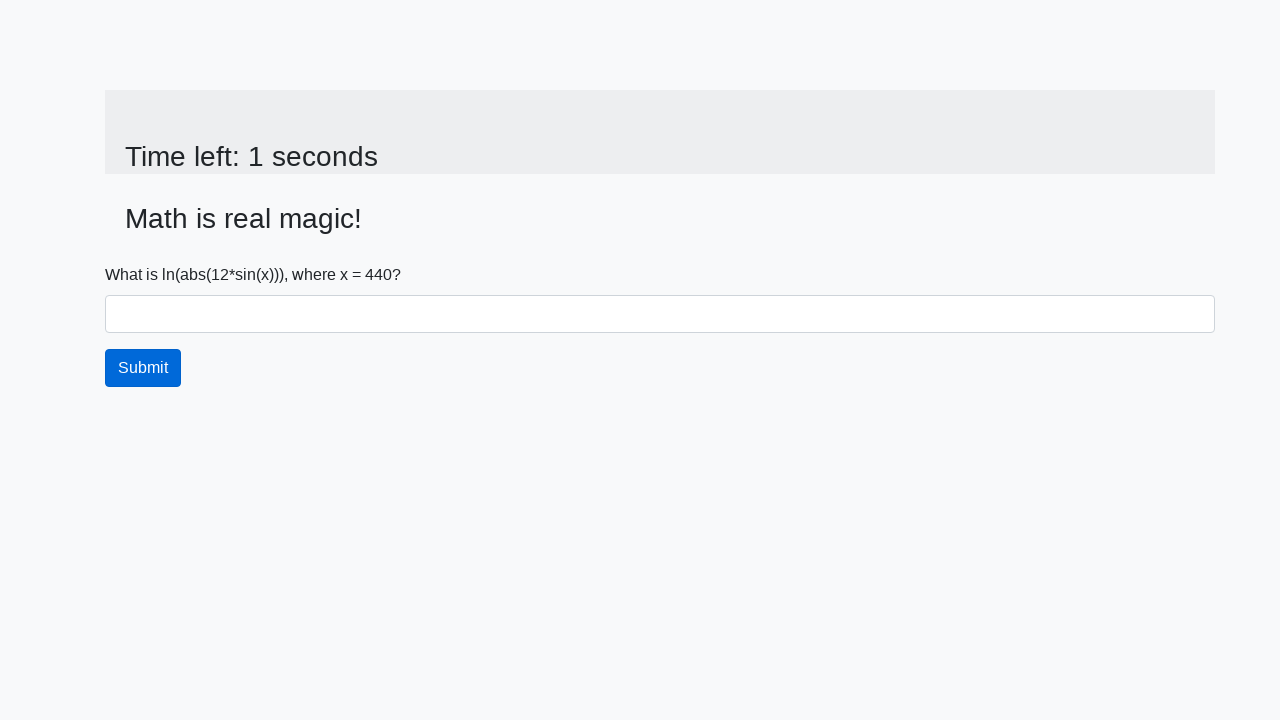

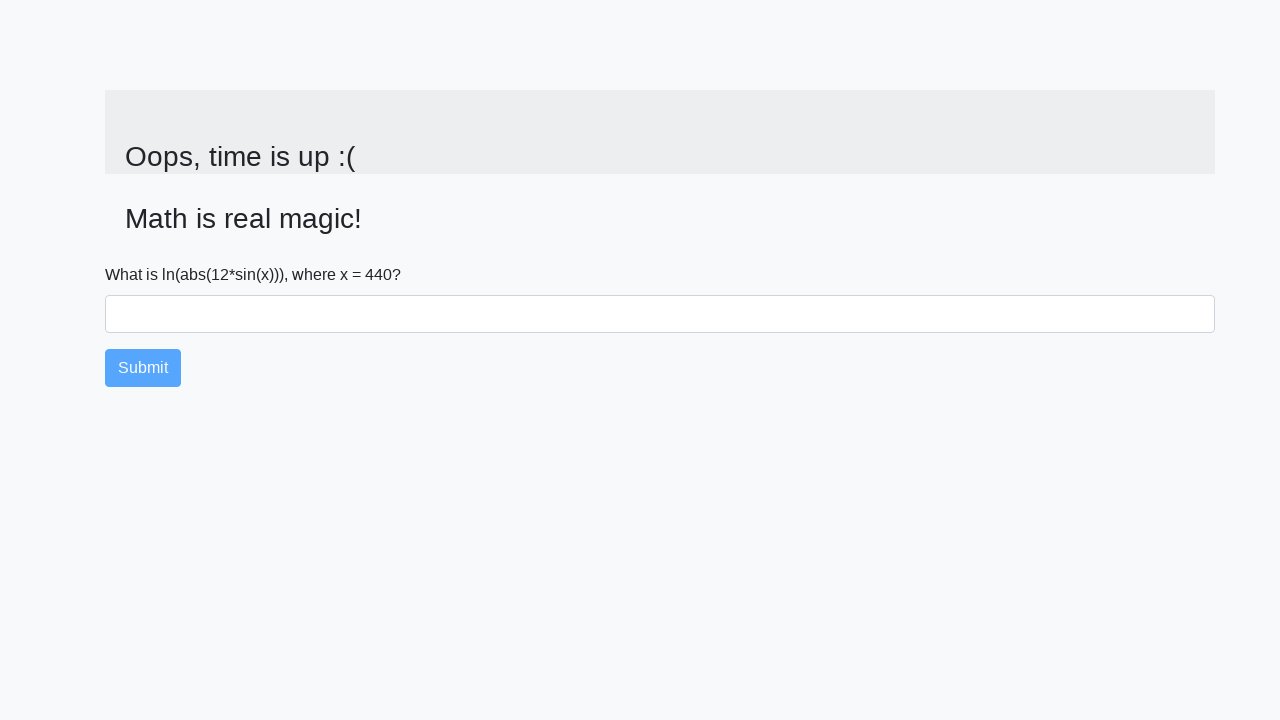